Tests navigation through Playwright documentation pages by clicking through Get started, Writing tests, and Generating tests links using Previous/Next navigation

Starting URL: https://playwright.dev/

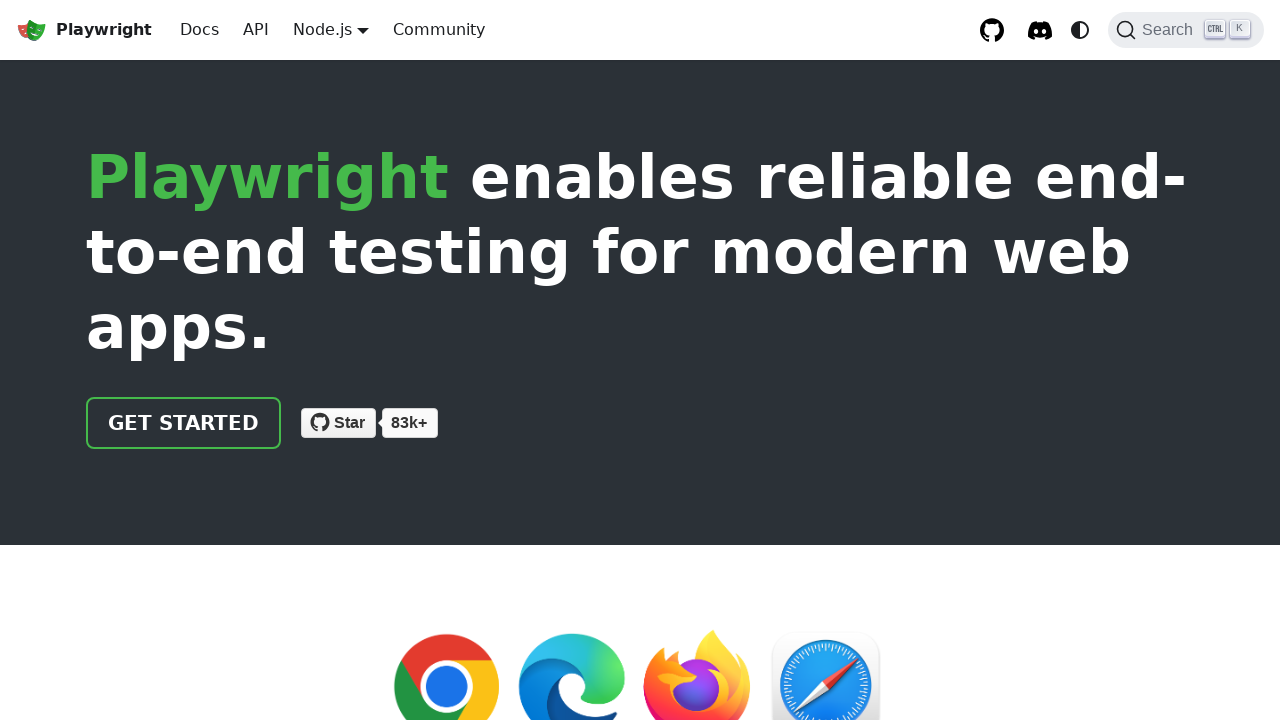

Clicked 'Get started' link from Playwright documentation homepage at (184, 423) on internal:role=link[name="Get started"i]
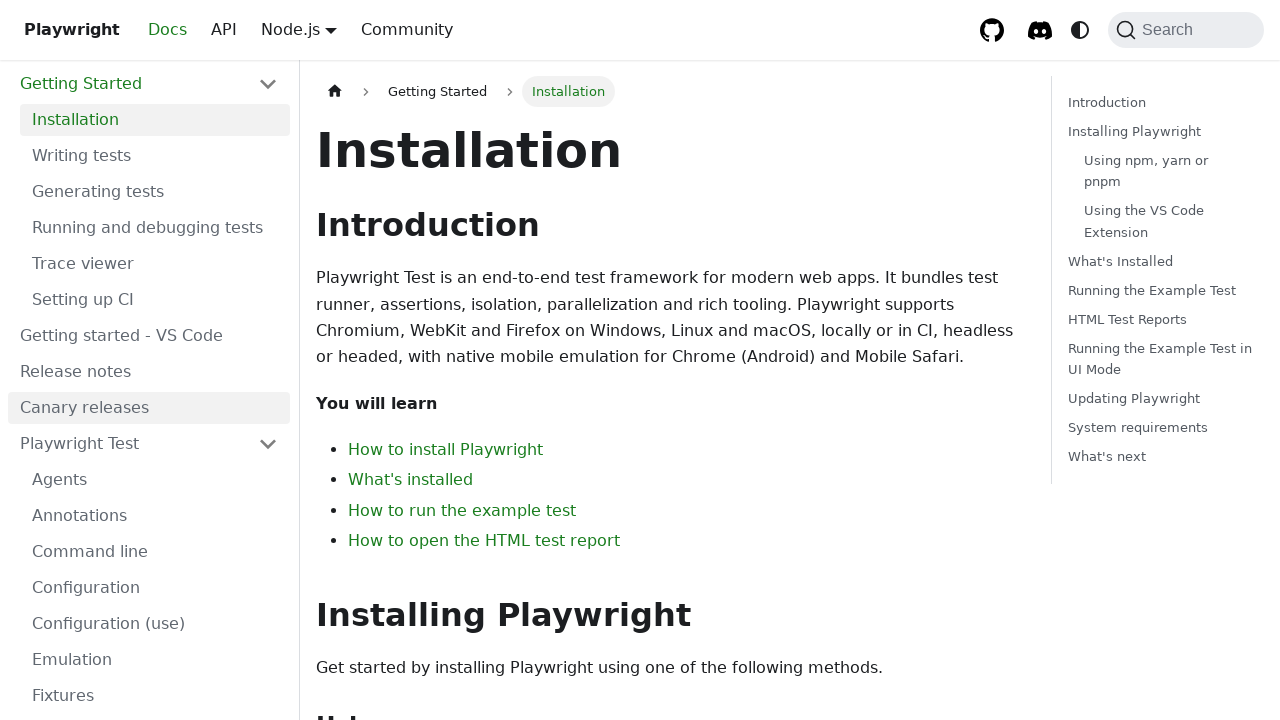

Clicked 'Next Writing tests »' navigation link at (847, 380) on internal:role=link[name="Next Writing tests »"i]
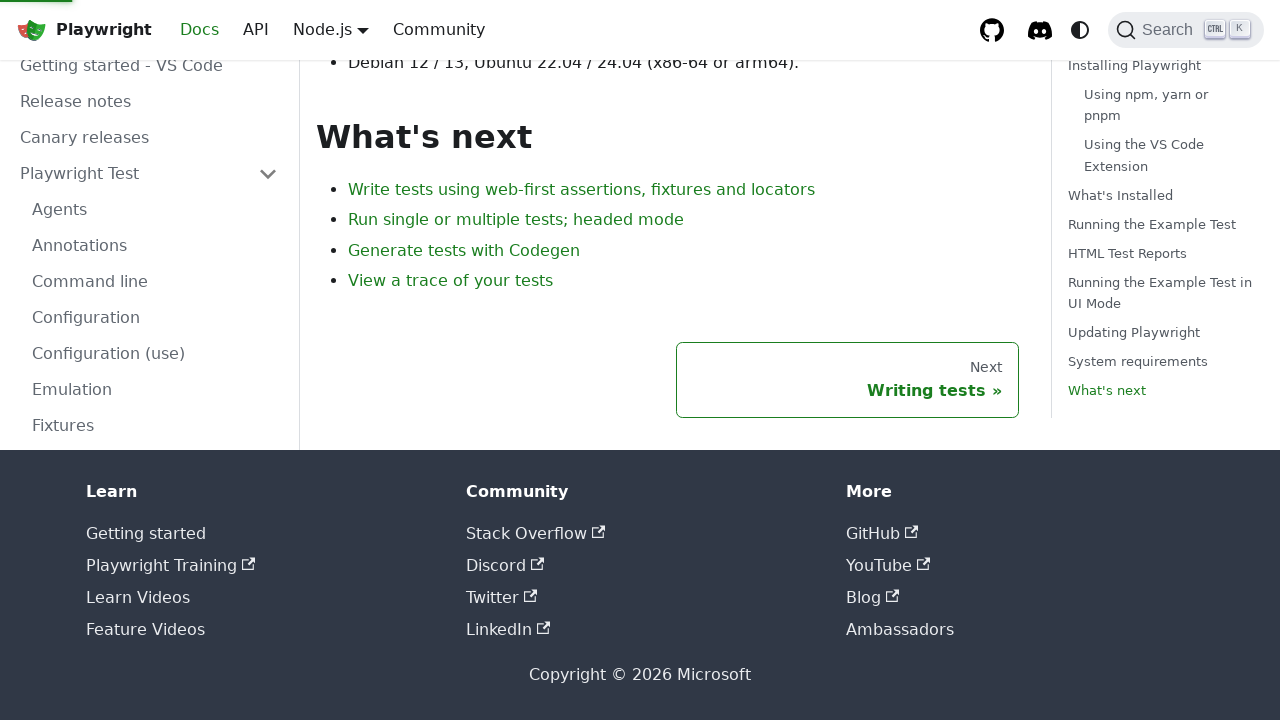

Clicked 'Next Generating tests »' navigation link at (847, 380) on internal:role=link[name="Next Generating tests »"i]
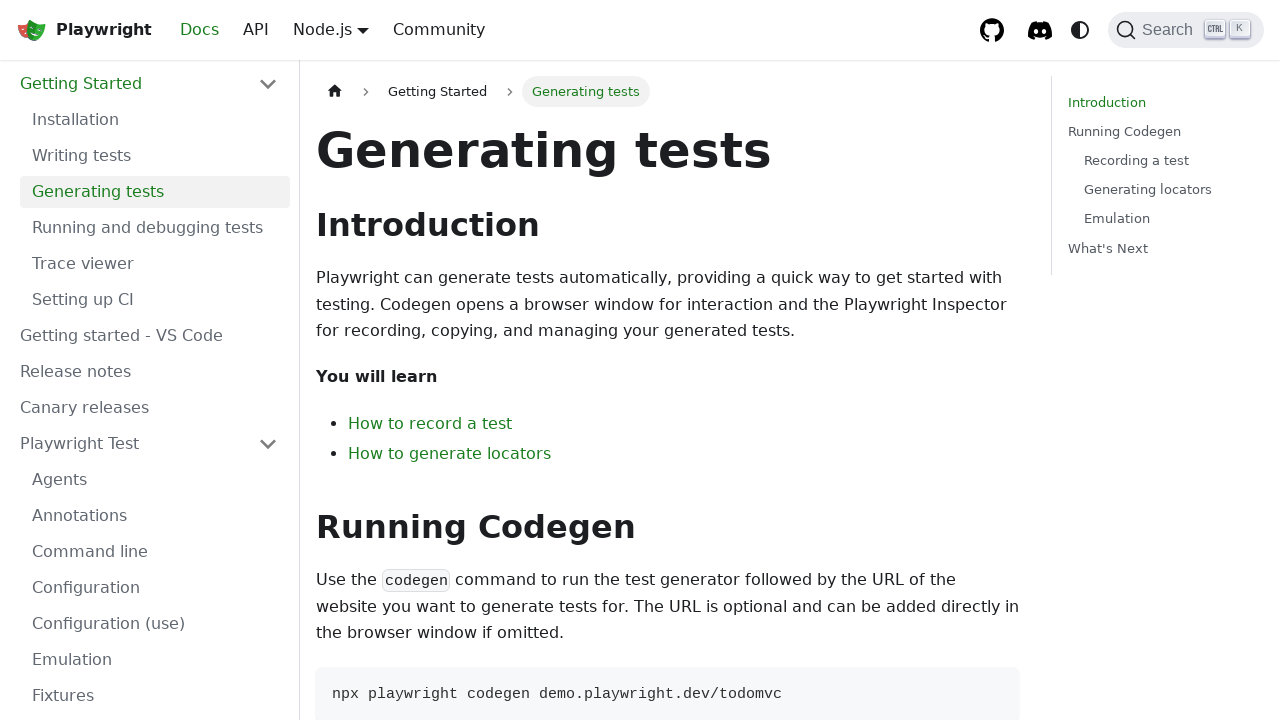

Clicked 'Previous « Writing tests' navigation link to go back at (488, 380) on internal:role=link[name="Previous « Writing tests"i]
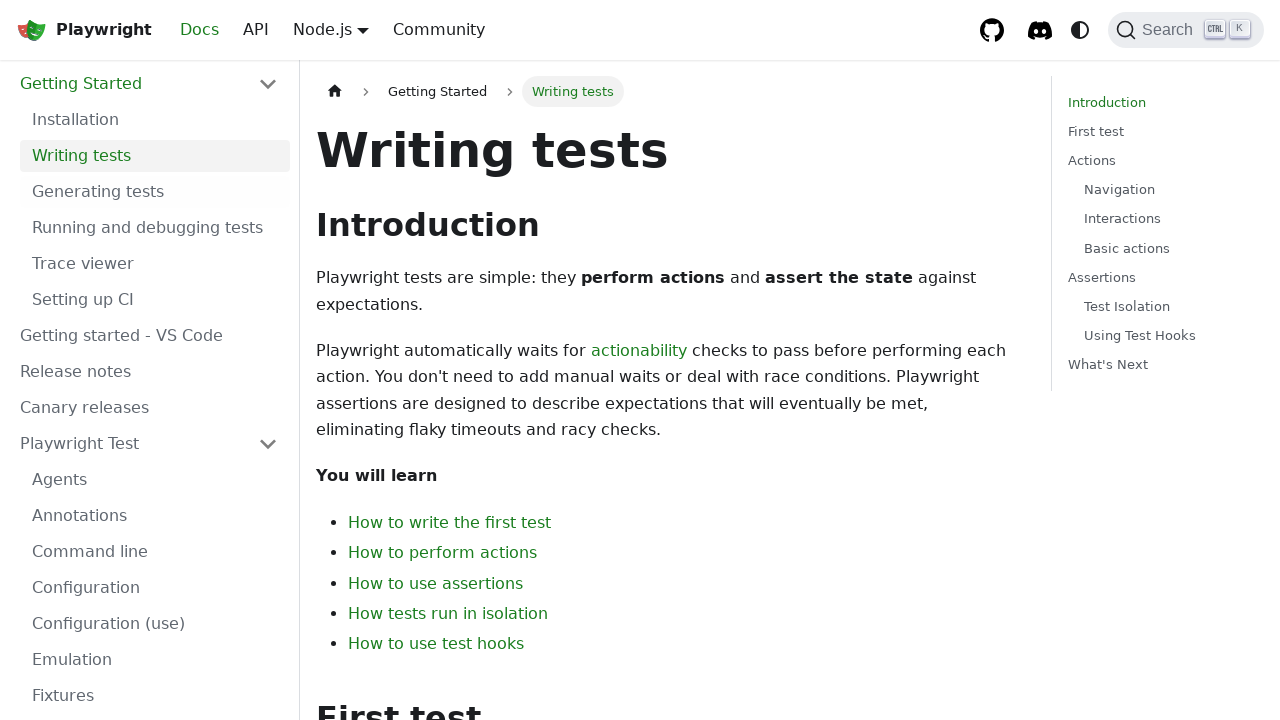

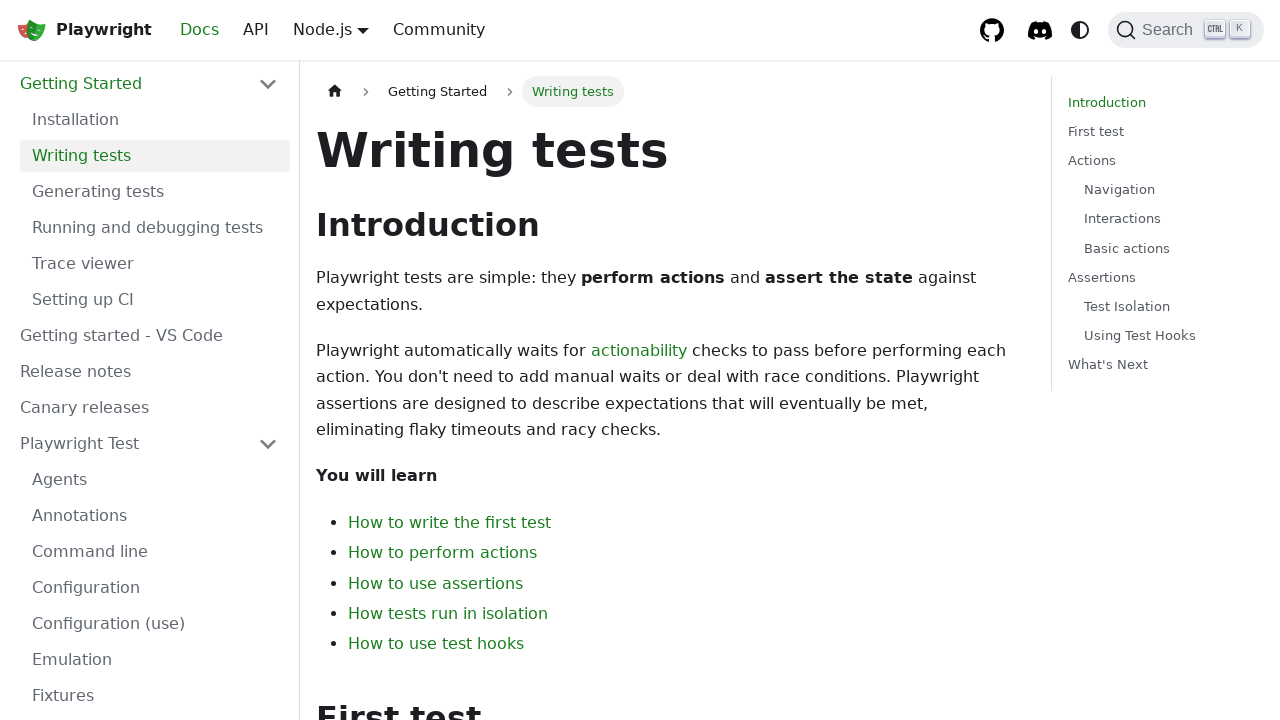